Tests that the input field is cleared after adding a todo item

Starting URL: https://demo.playwright.dev/todomvc

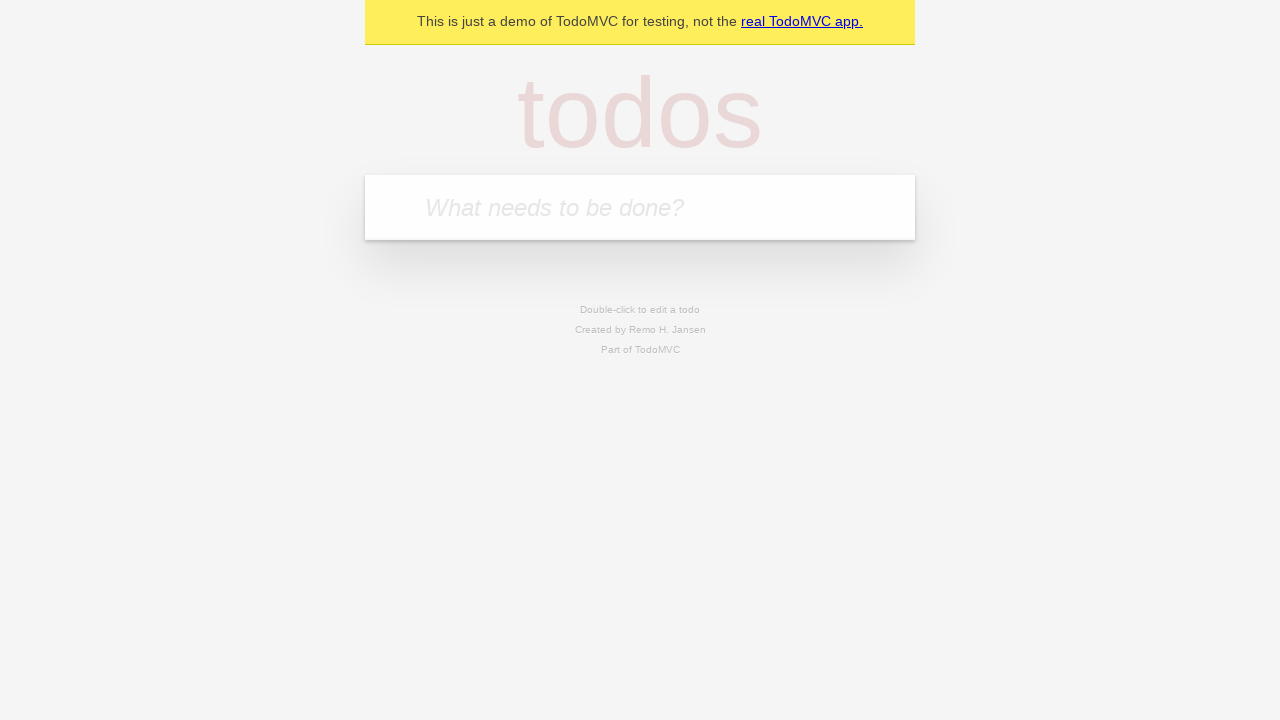

Filled input field with 'buy some cheese' on internal:attr=[placeholder="What needs to be done?"i]
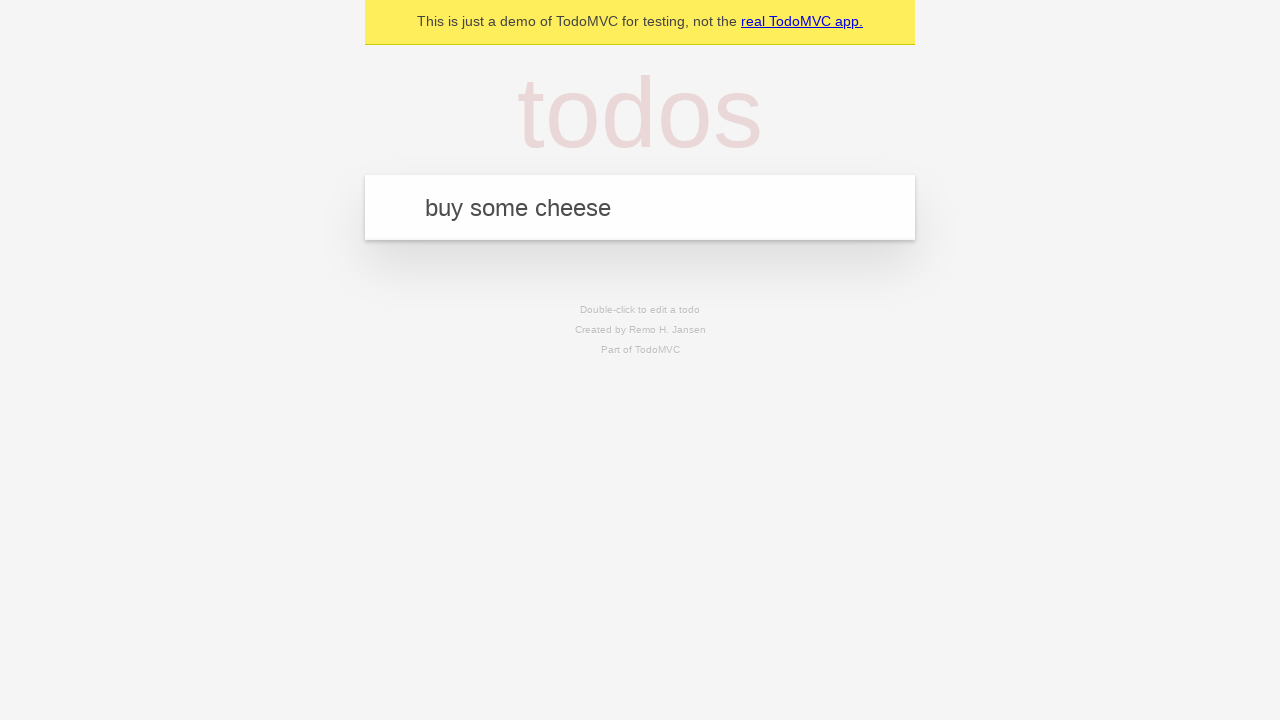

Pressed Enter to add todo item on internal:attr=[placeholder="What needs to be done?"i]
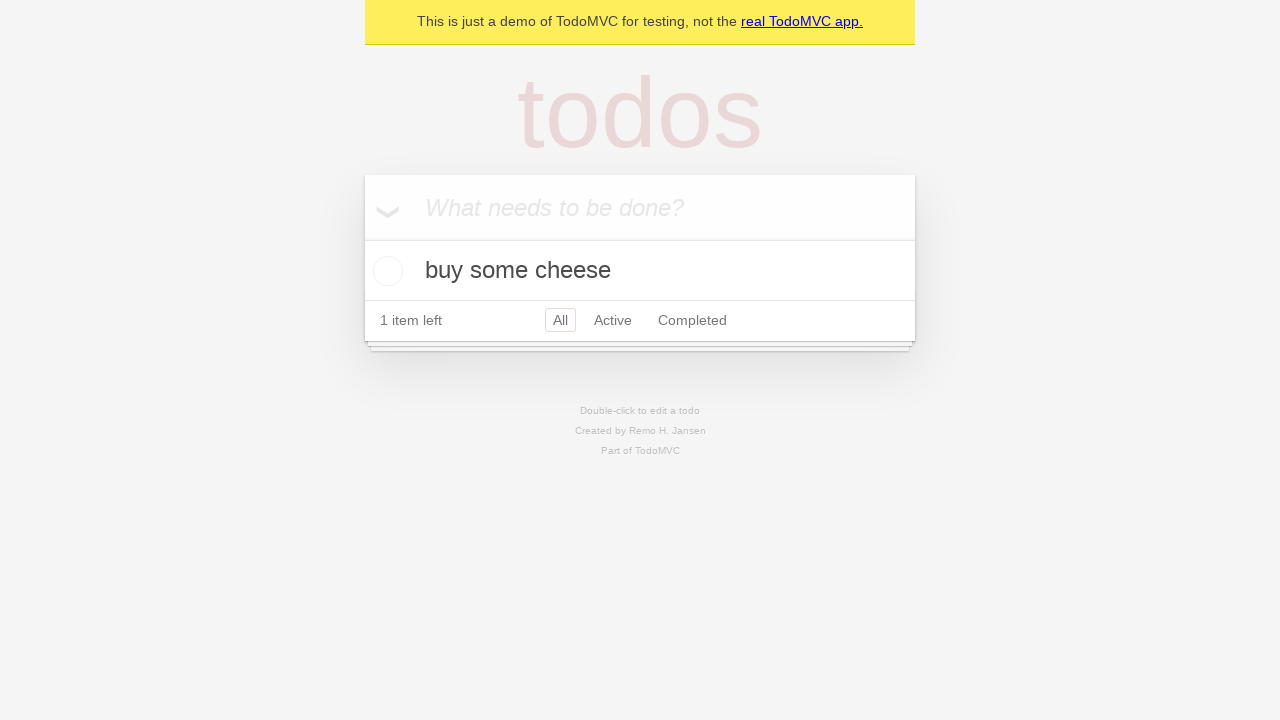

Todo item successfully added to localStorage
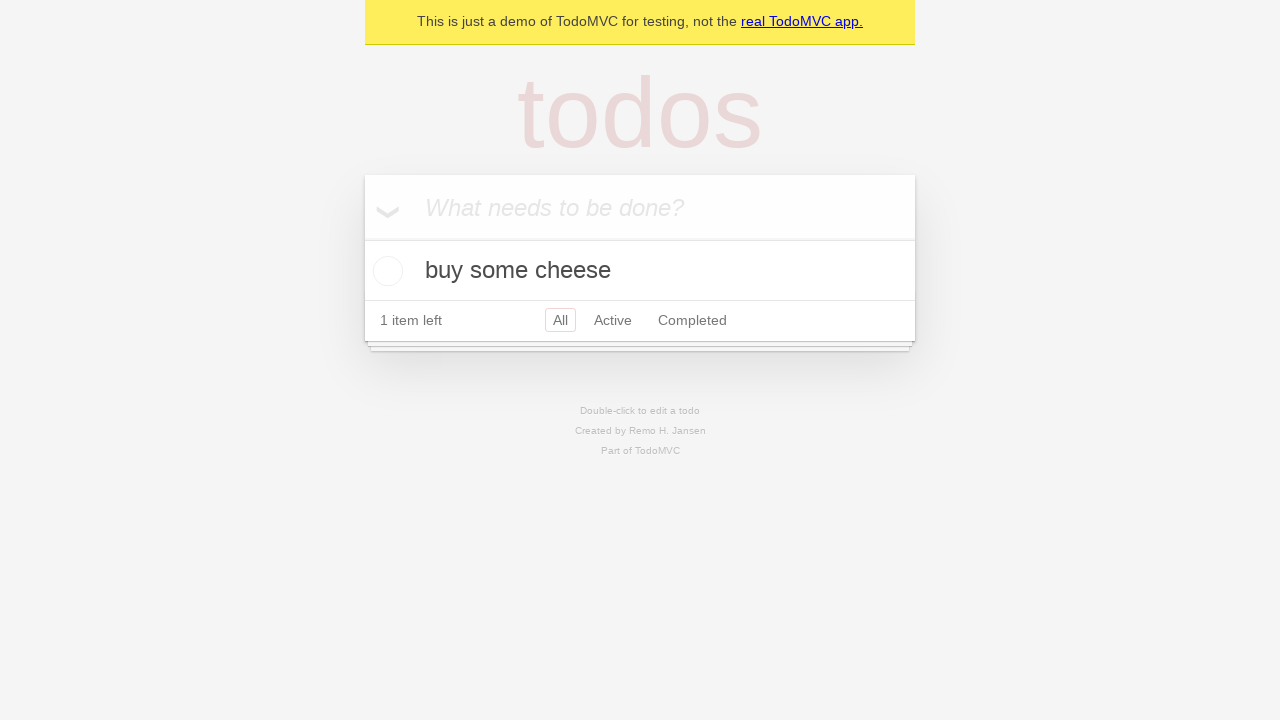

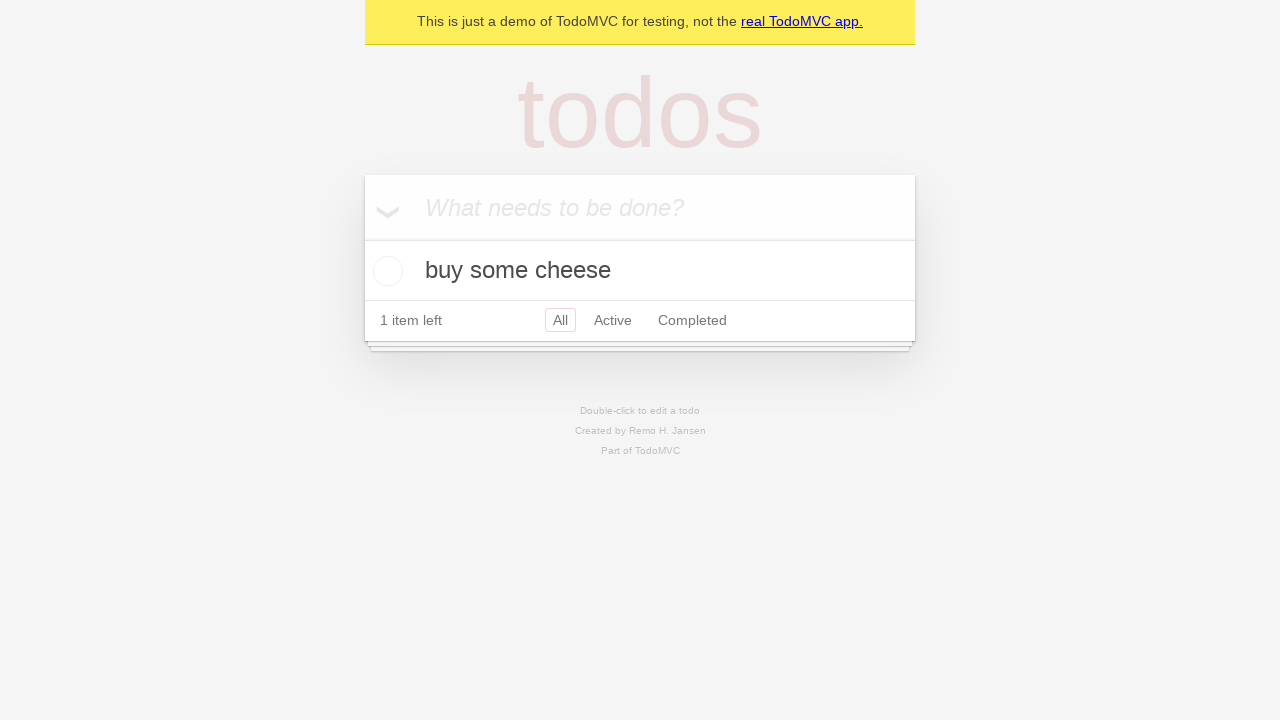